Tests table sorting functionality by clicking on "Top Deals" link, switching to new window, clicking on table header to sort, and verifying that the table is properly sorted

Starting URL: https://rahulshettyacademy.com/seleniumPractise/#/

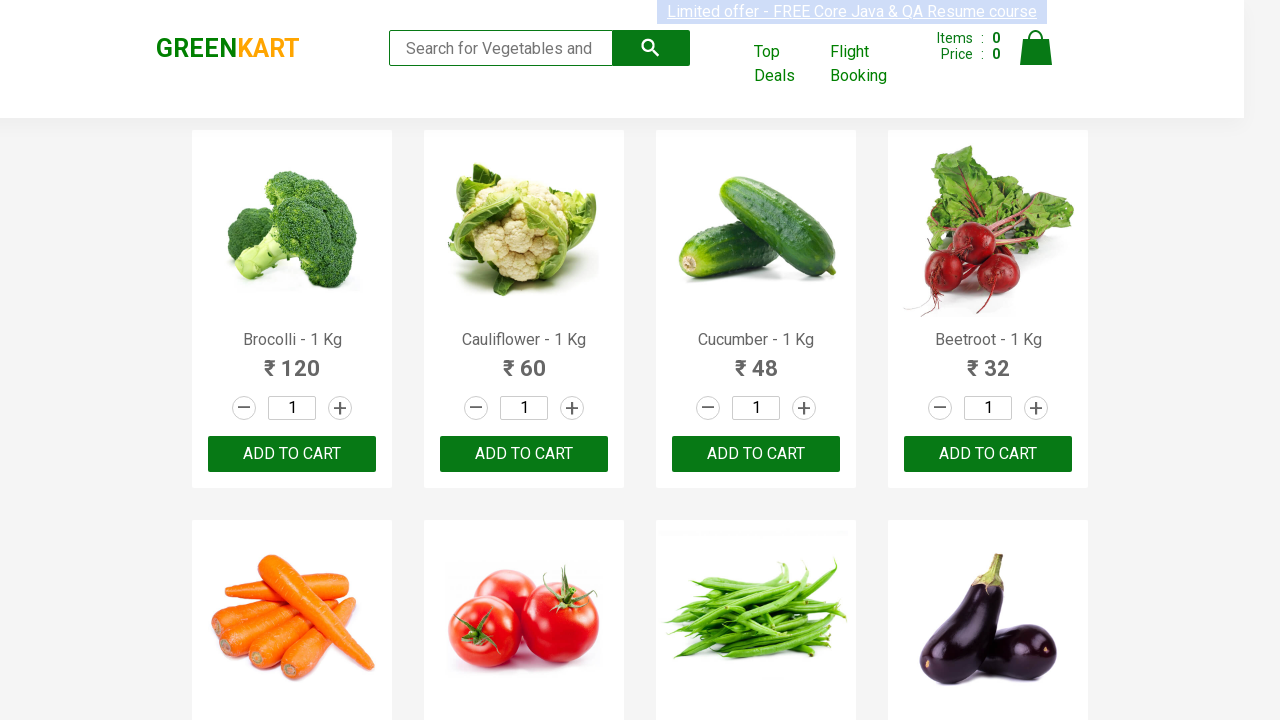

Clicked on 'Top Deals' link to open new window at (787, 64) on xpath=//a[text()='Top Deals']
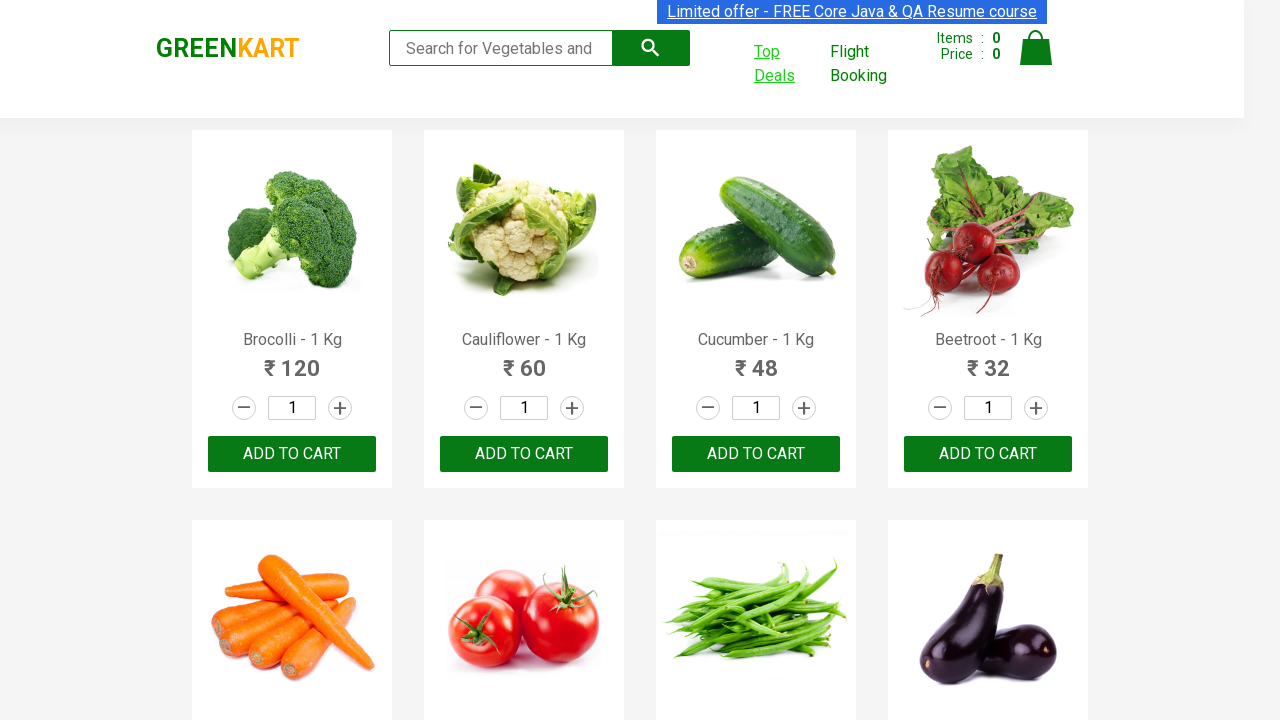

Switched to new window/tab
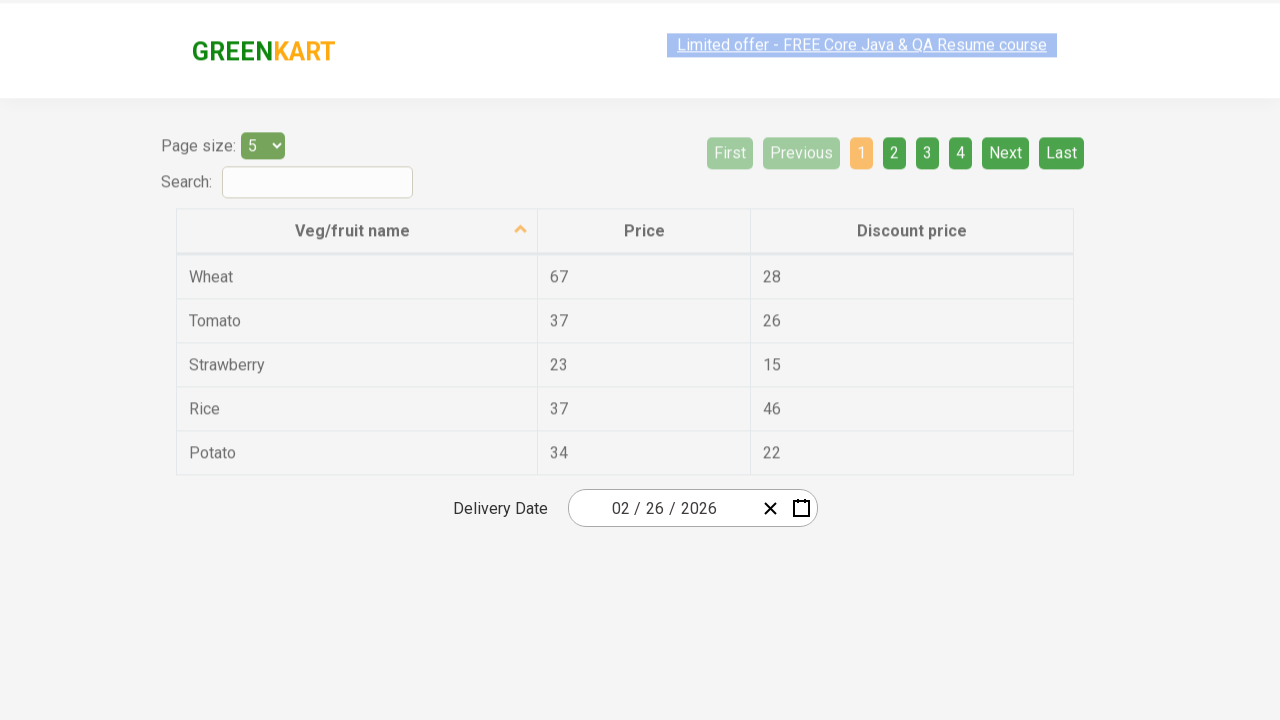

Clicked on first column header to sort table at (357, 213) on xpath=//tr/th[1]
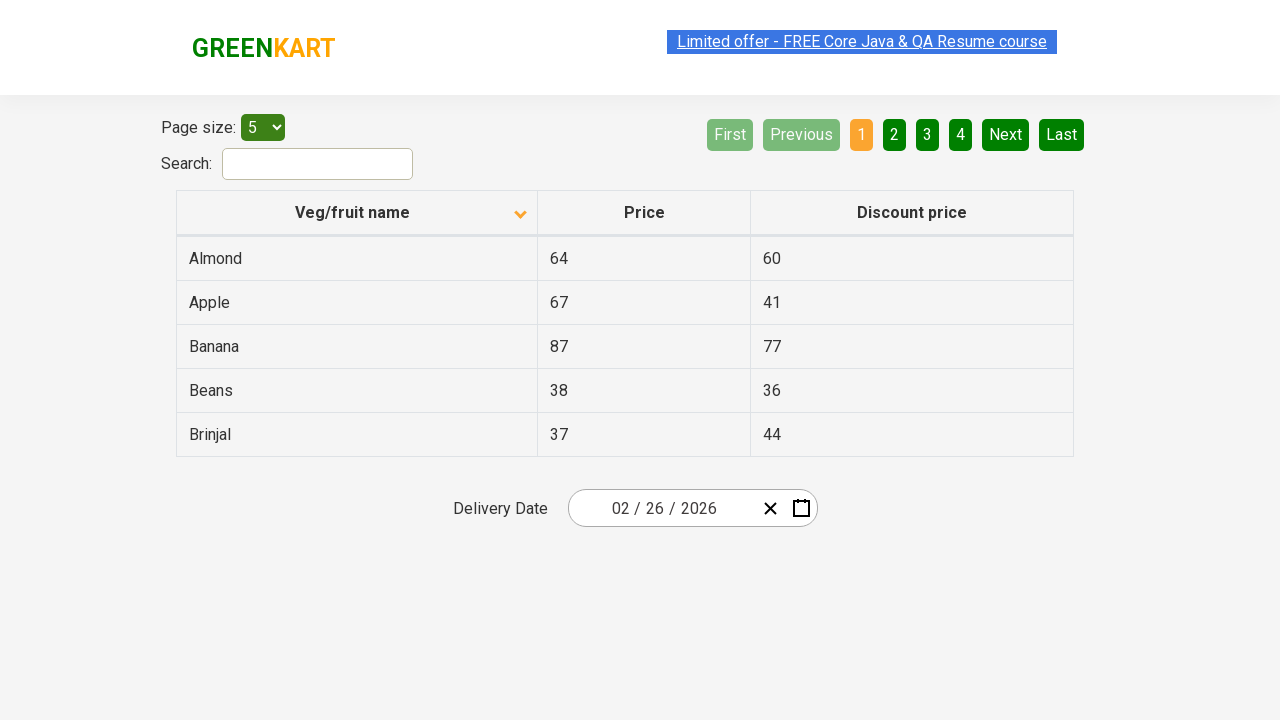

Table elements loaded after sorting
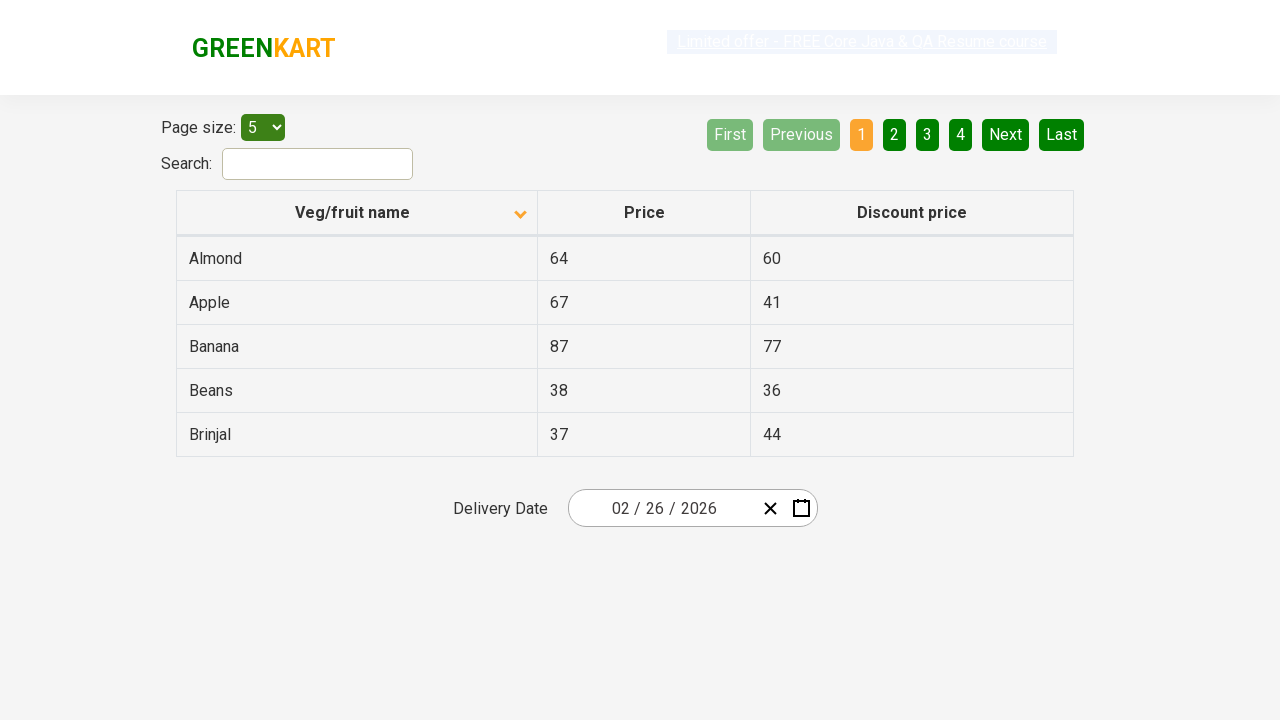

Retrieved all values from first column
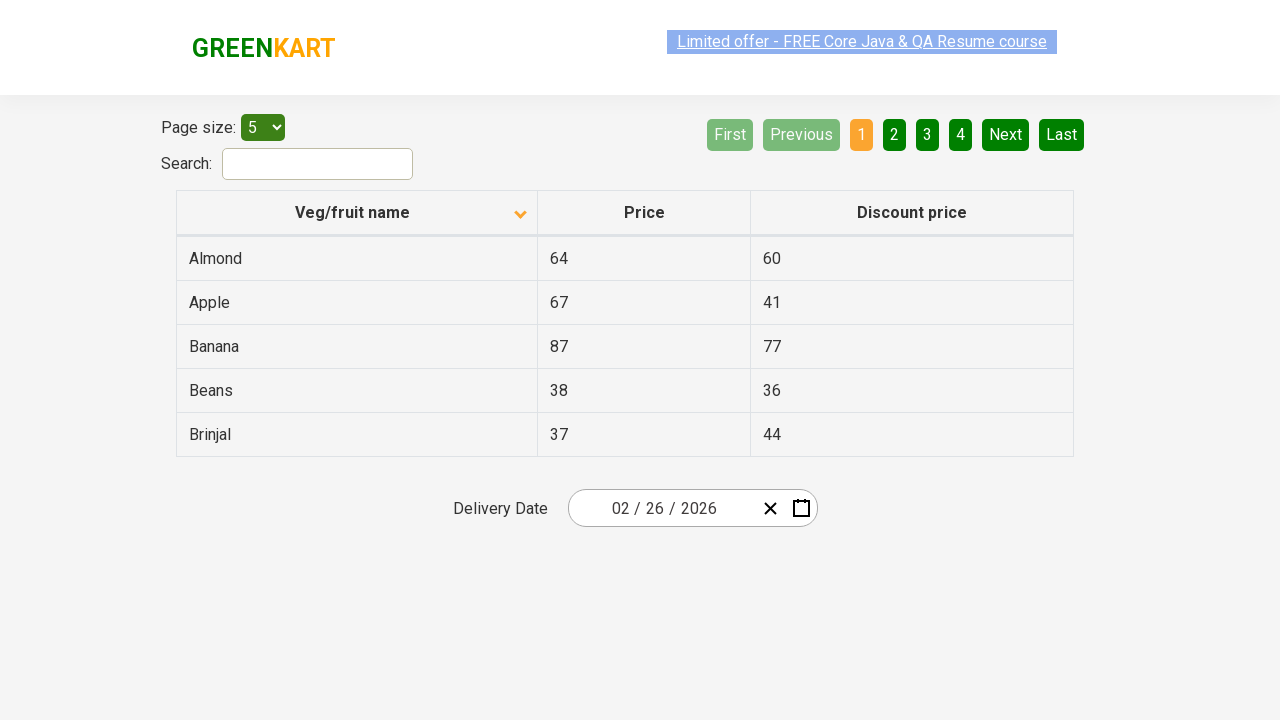

Extracted text content from table elements
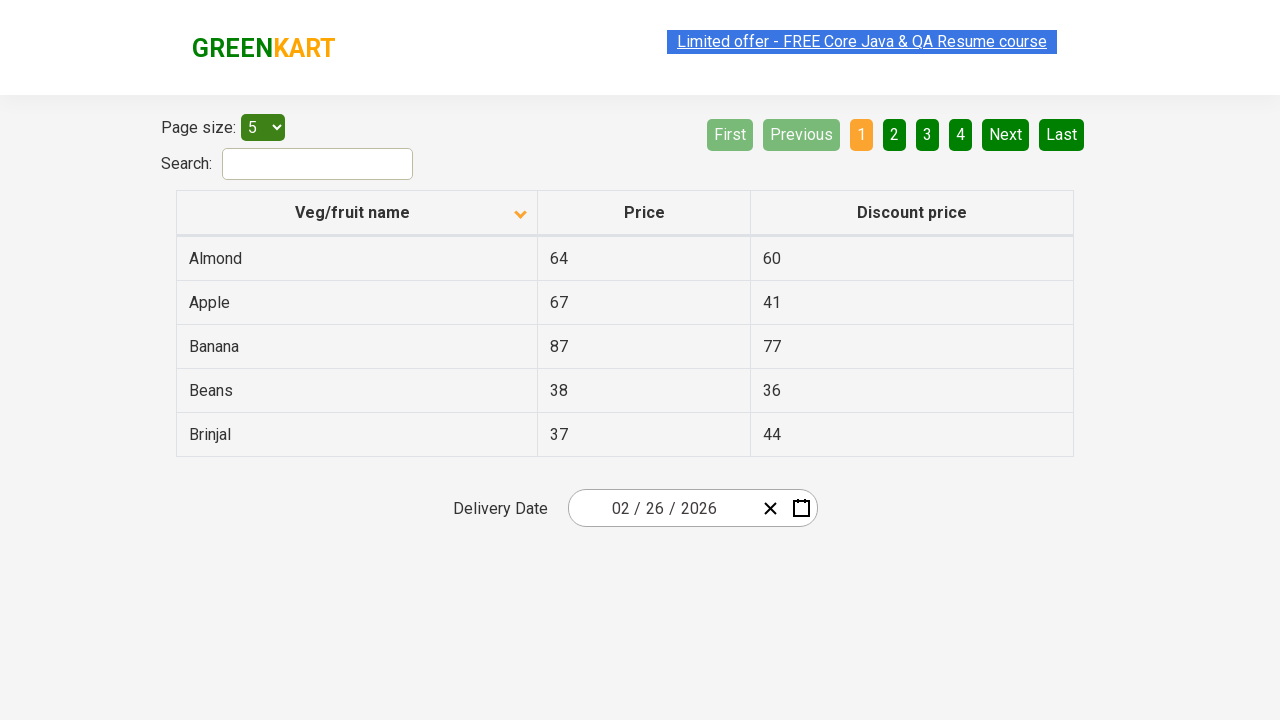

Verified that table is properly sorted in ascending order
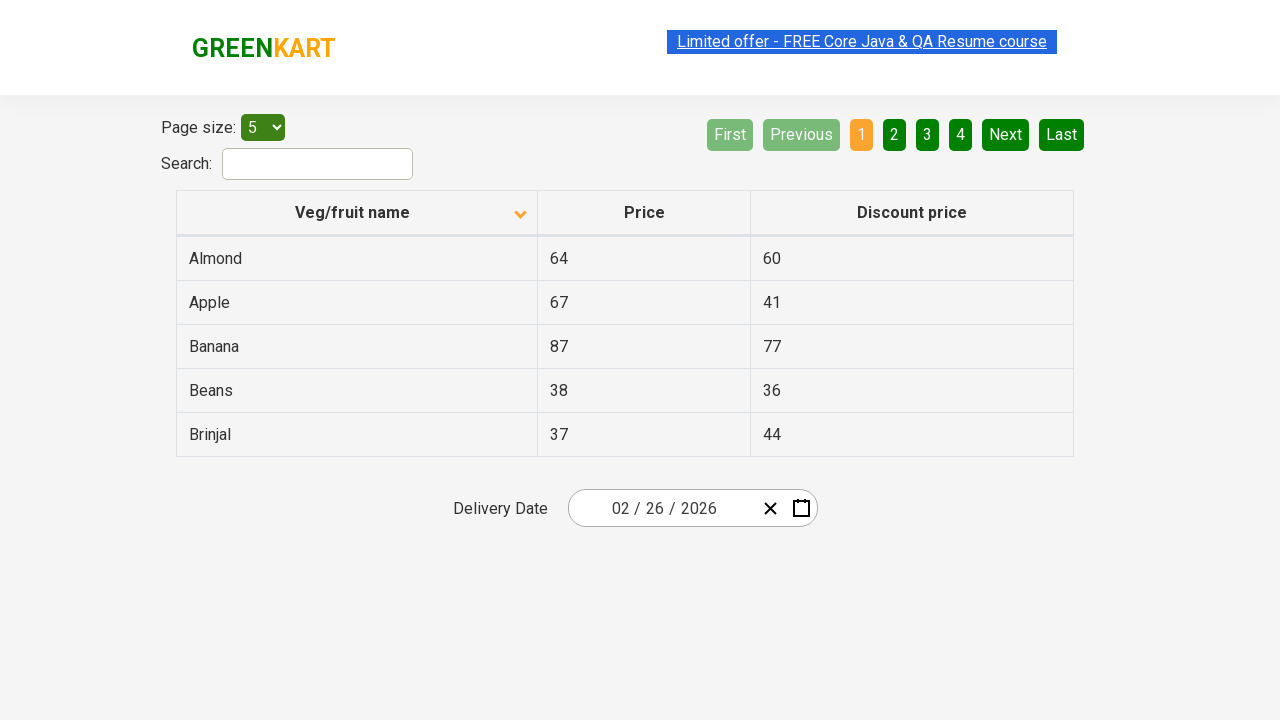

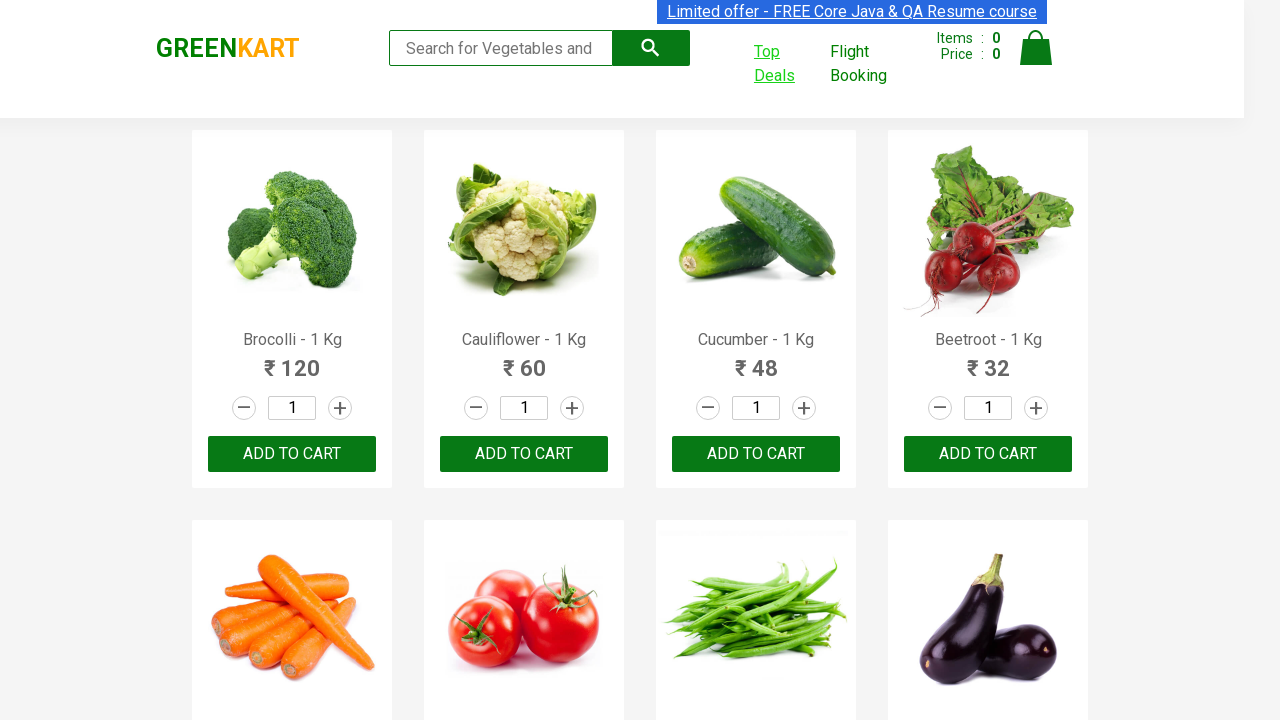